Tests invalid subtraction with invalid first operand "E" and verifies an error message is displayed

Starting URL: https://gerabarud.github.io/is3-calculadora/

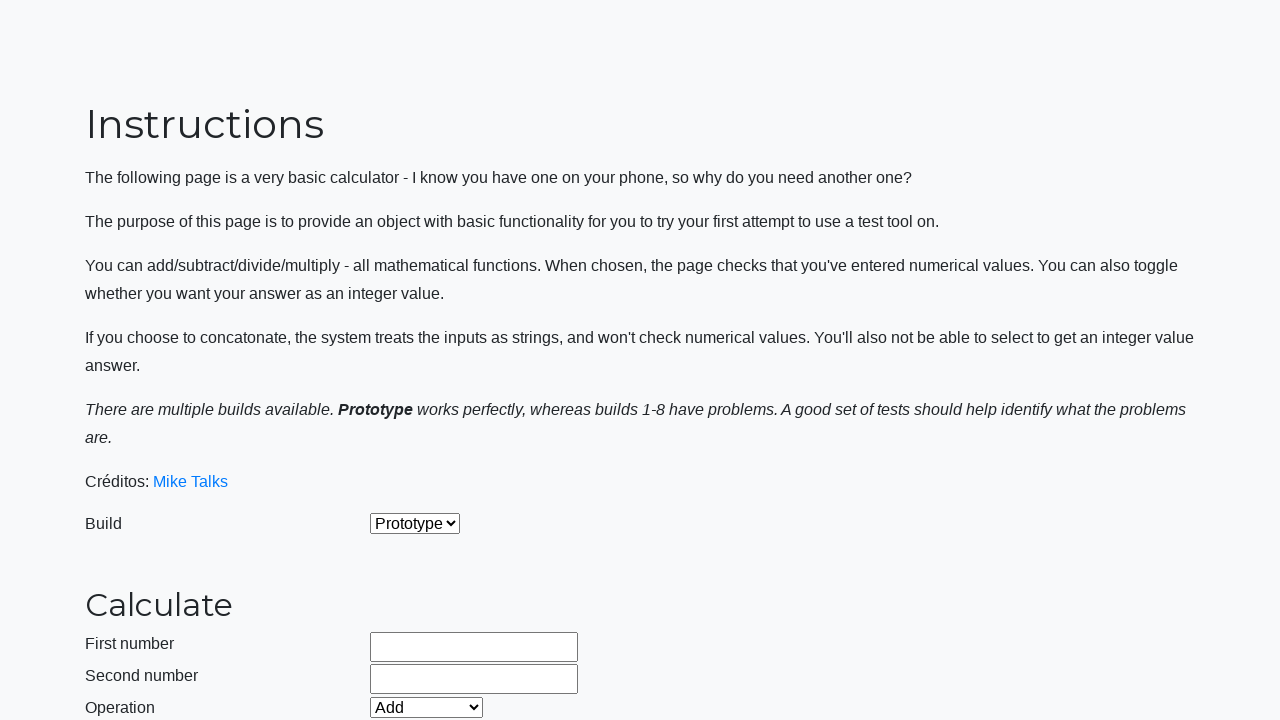

Selected 'Prototype' build from dropdown on #selectBuild
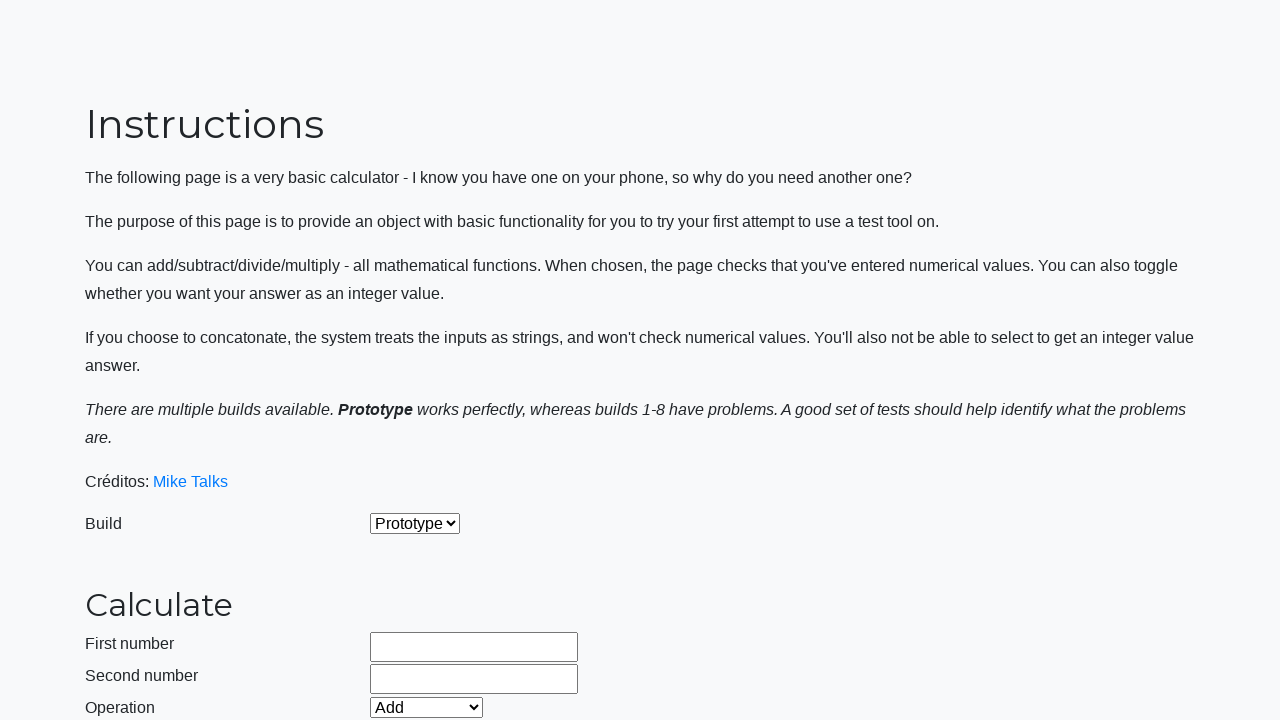

Selected 'Subtract' operation from dropdown on #selectOperationDropdown
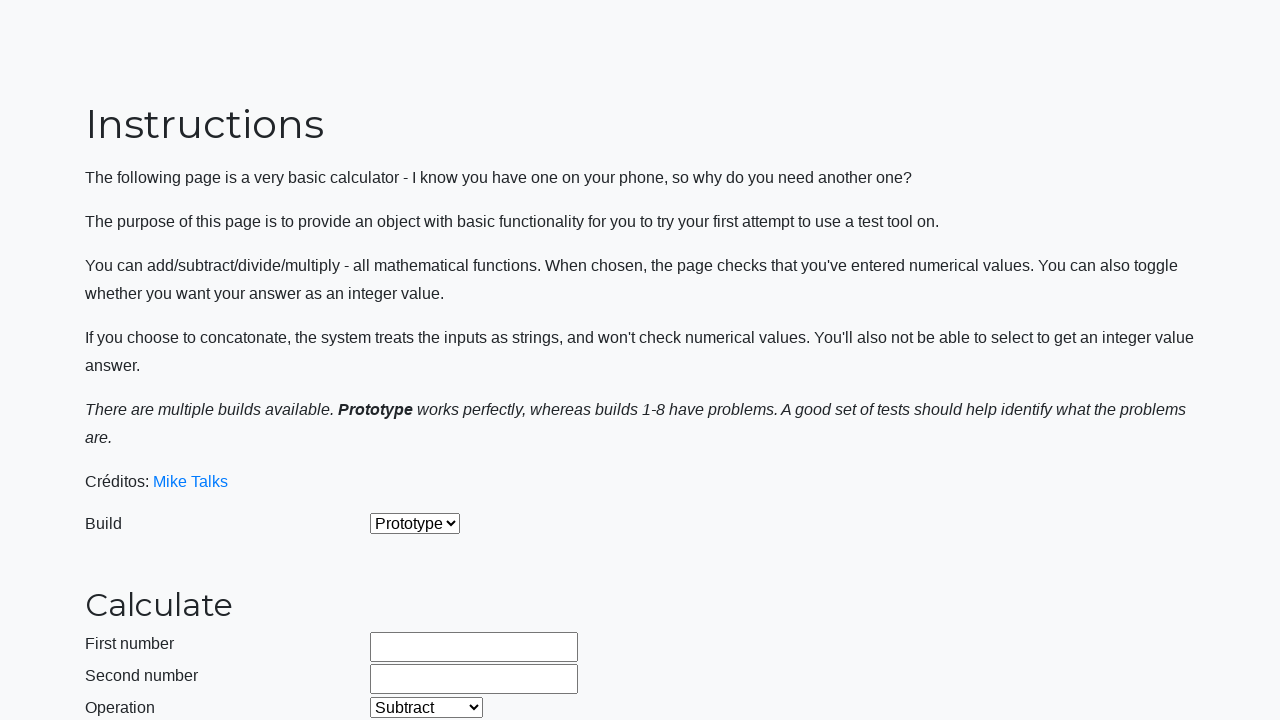

Cleared first operand field on #number1Field
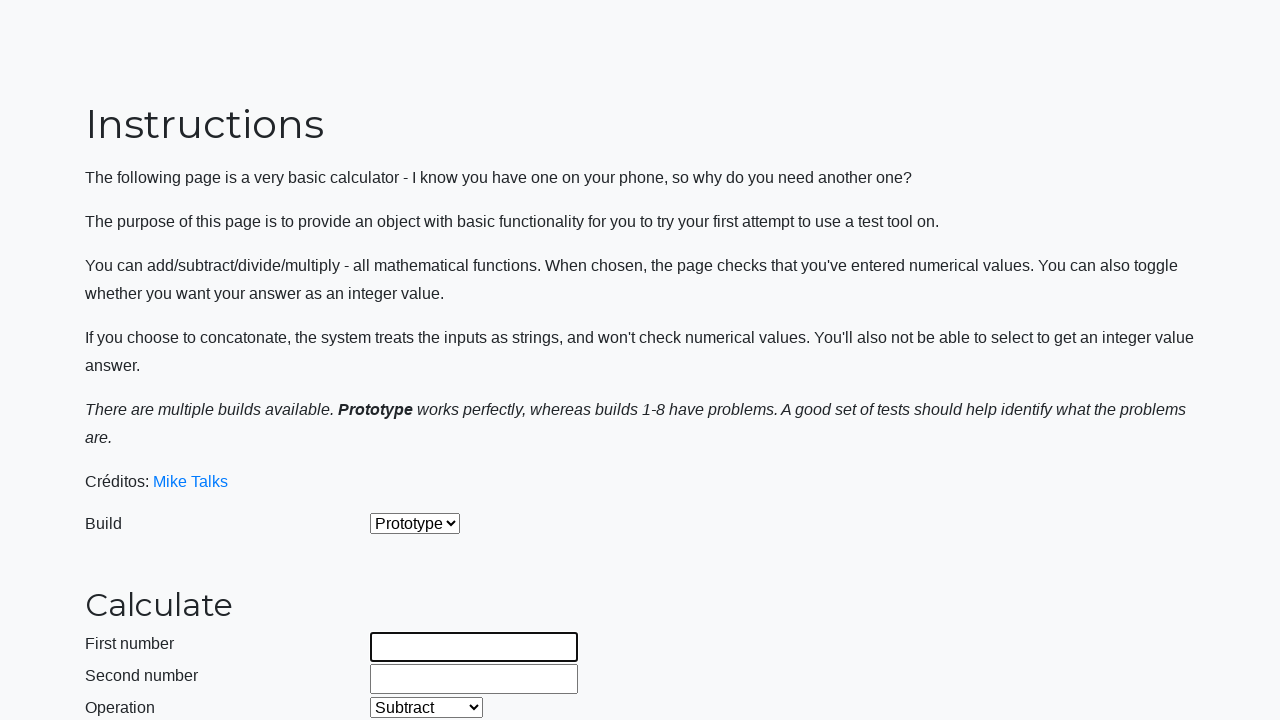

Entered invalid value 'E' in first operand field on #number1Field
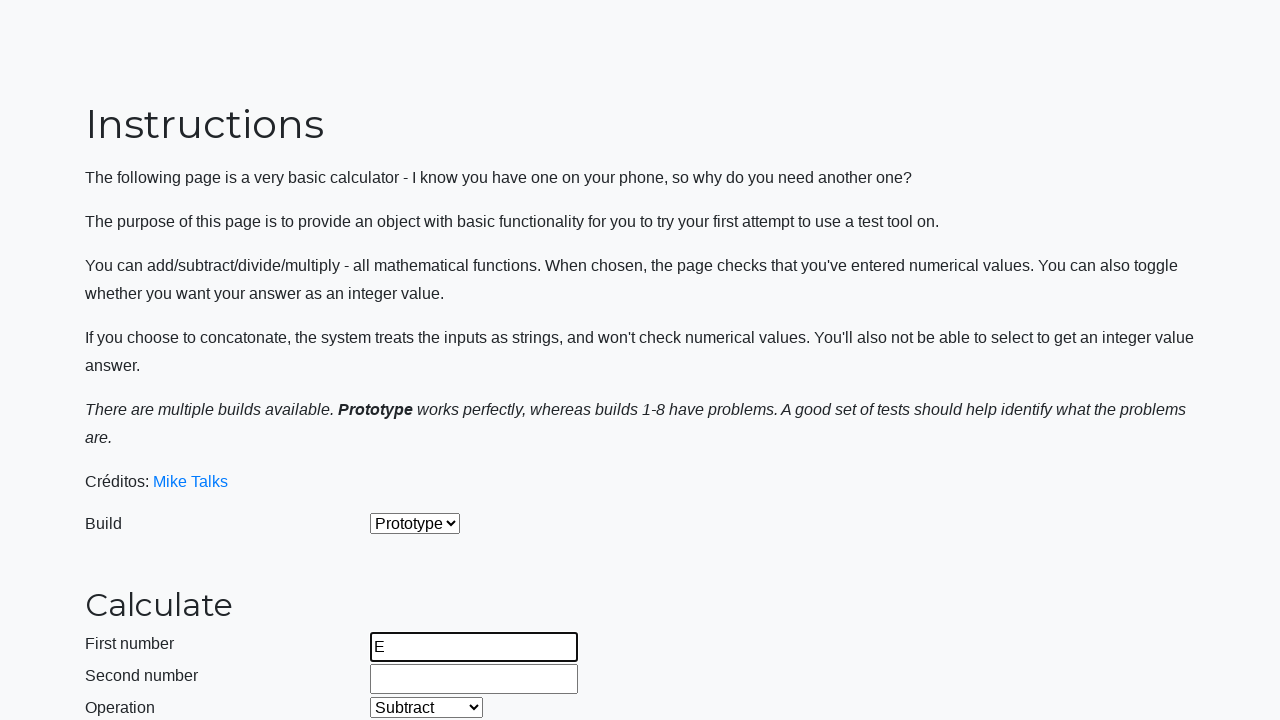

Cleared second operand field on #number2Field
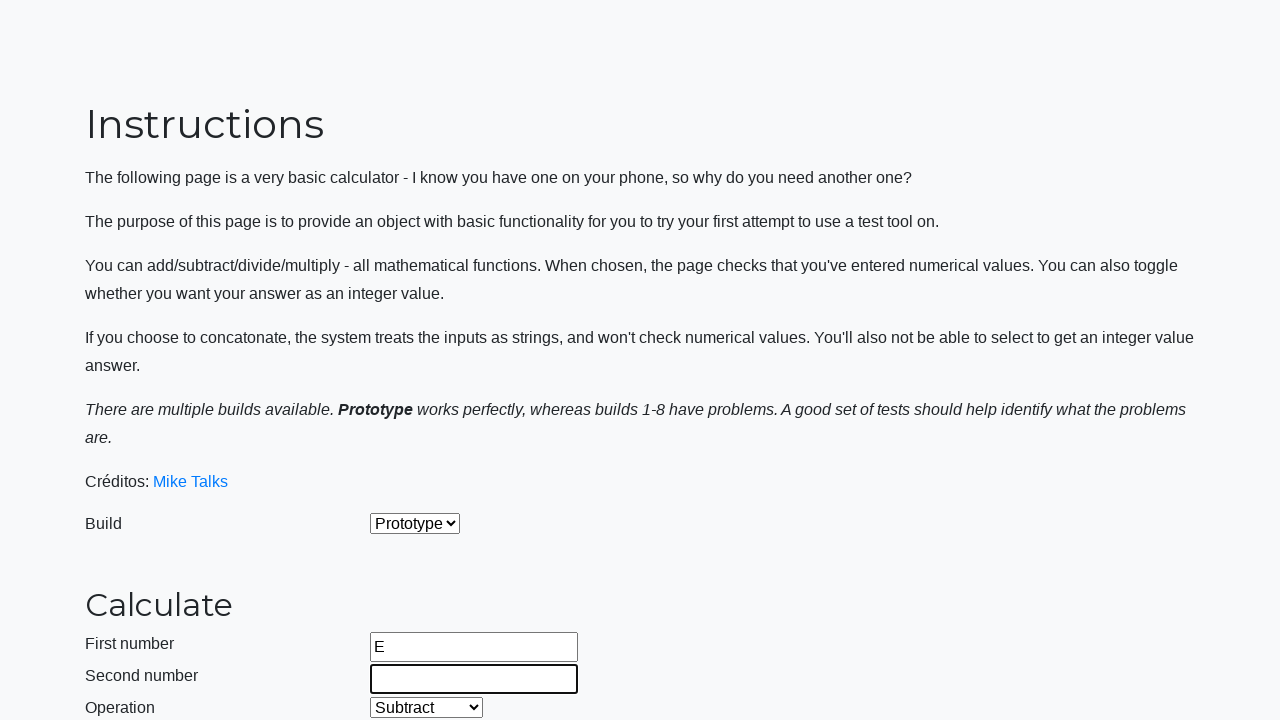

Entered '99999999999' in second operand field on #number2Field
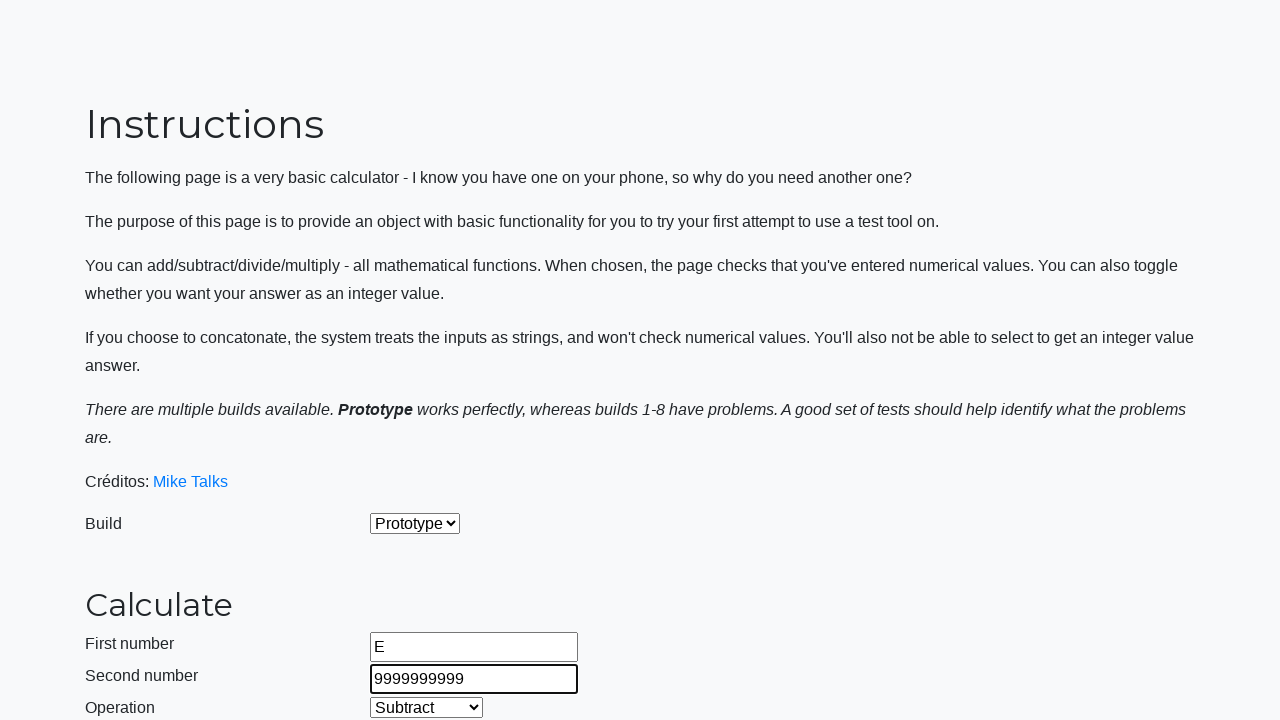

Clicked calculate button to attempt subtraction with invalid operand at (422, 451) on #calculateButton
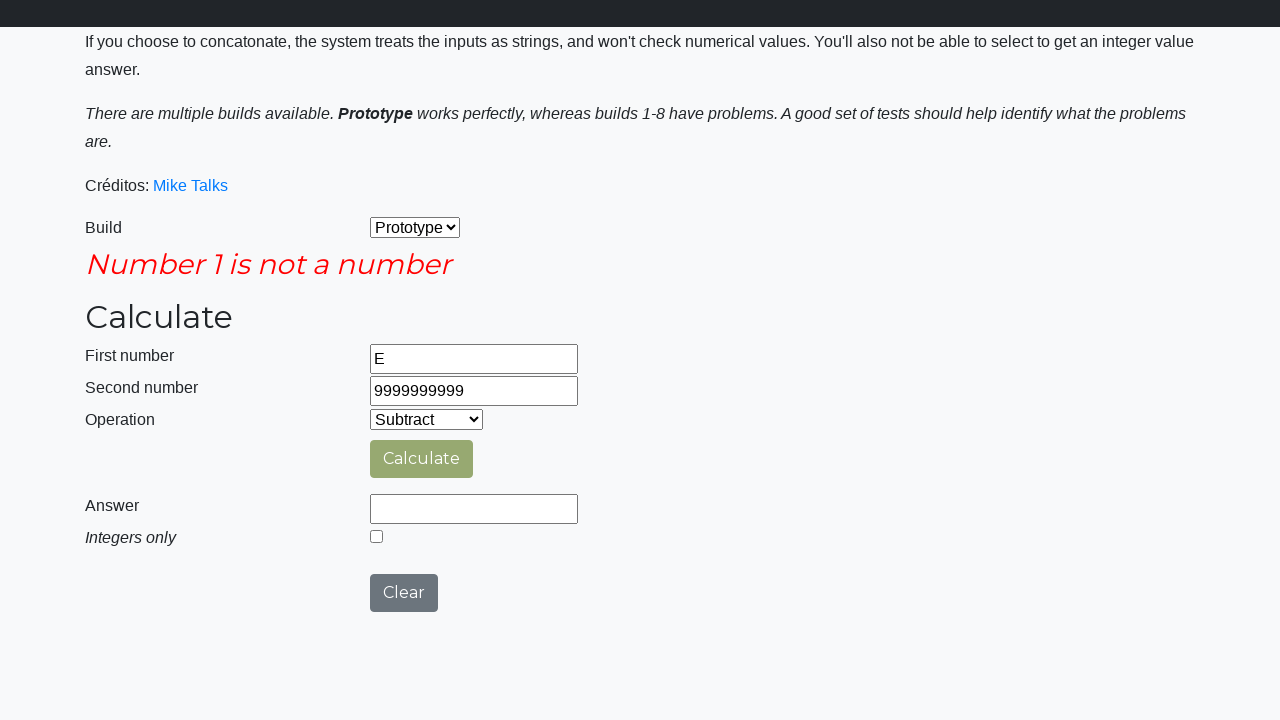

Error message appeared confirming invalid operand handling
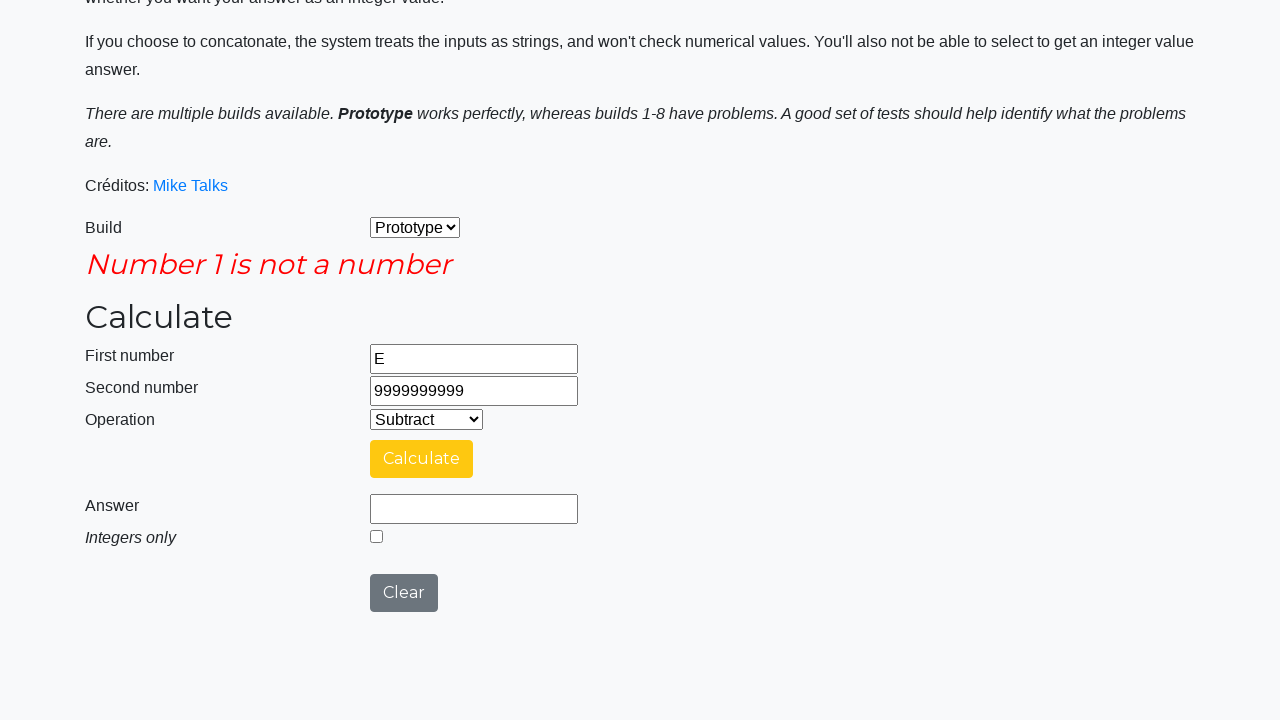

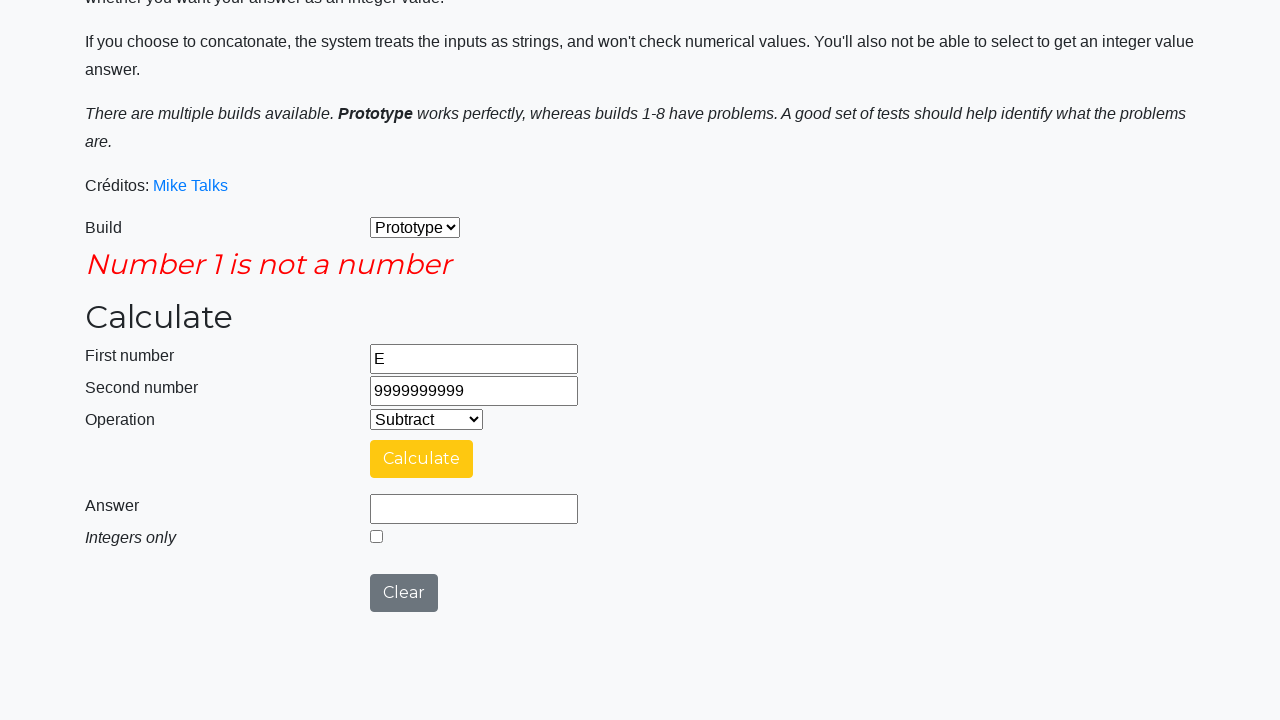